Tests JavaScript prompt dialog by clicking the prompt button, entering a name in the prompt, and accepting it.

Starting URL: https://demoqa.com/alerts

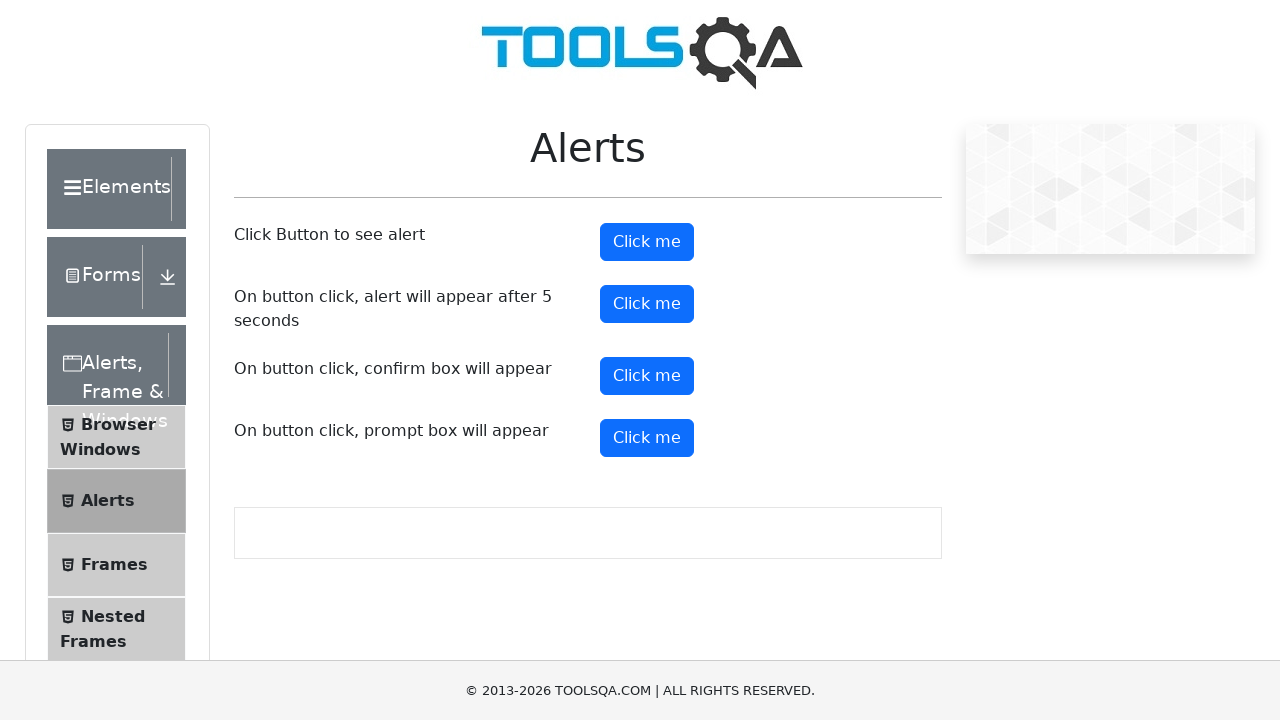

Set up dialog handler to accept prompt with 'Marcus Thompson'
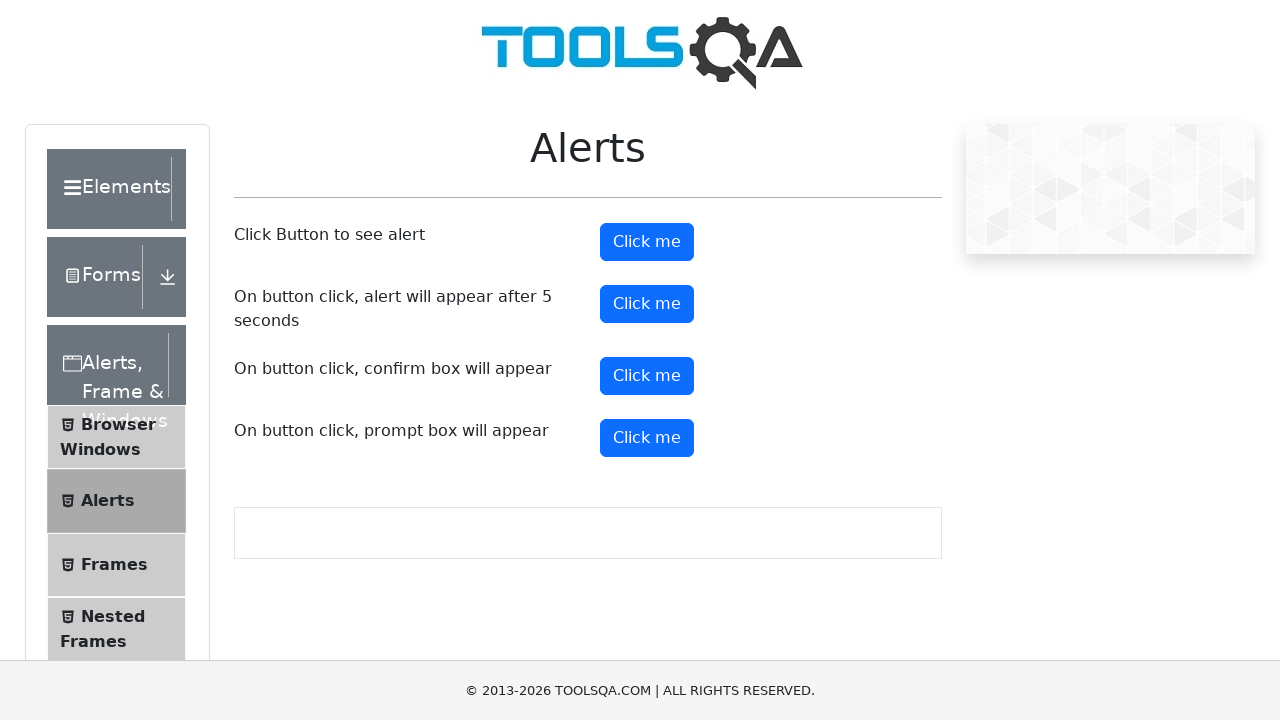

Clicked the prompt button to trigger the dialog at (647, 438) on #promtButton
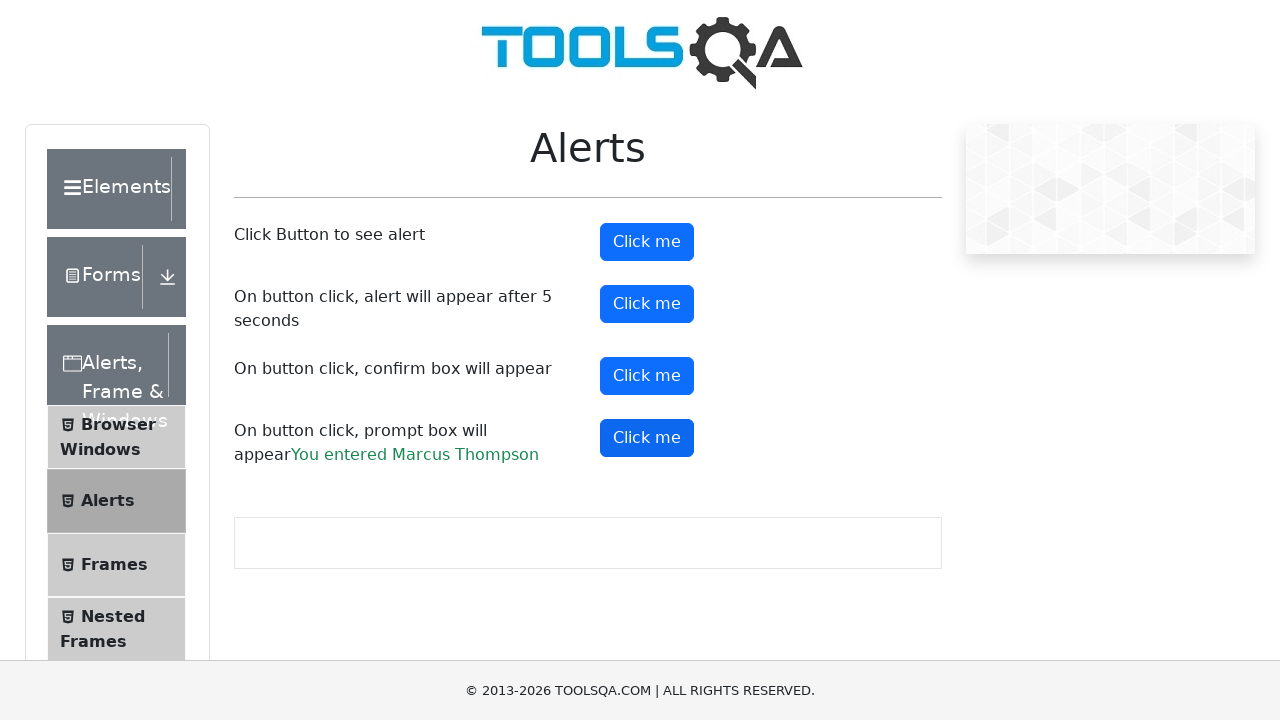

Prompt dialog accepted and result text appeared
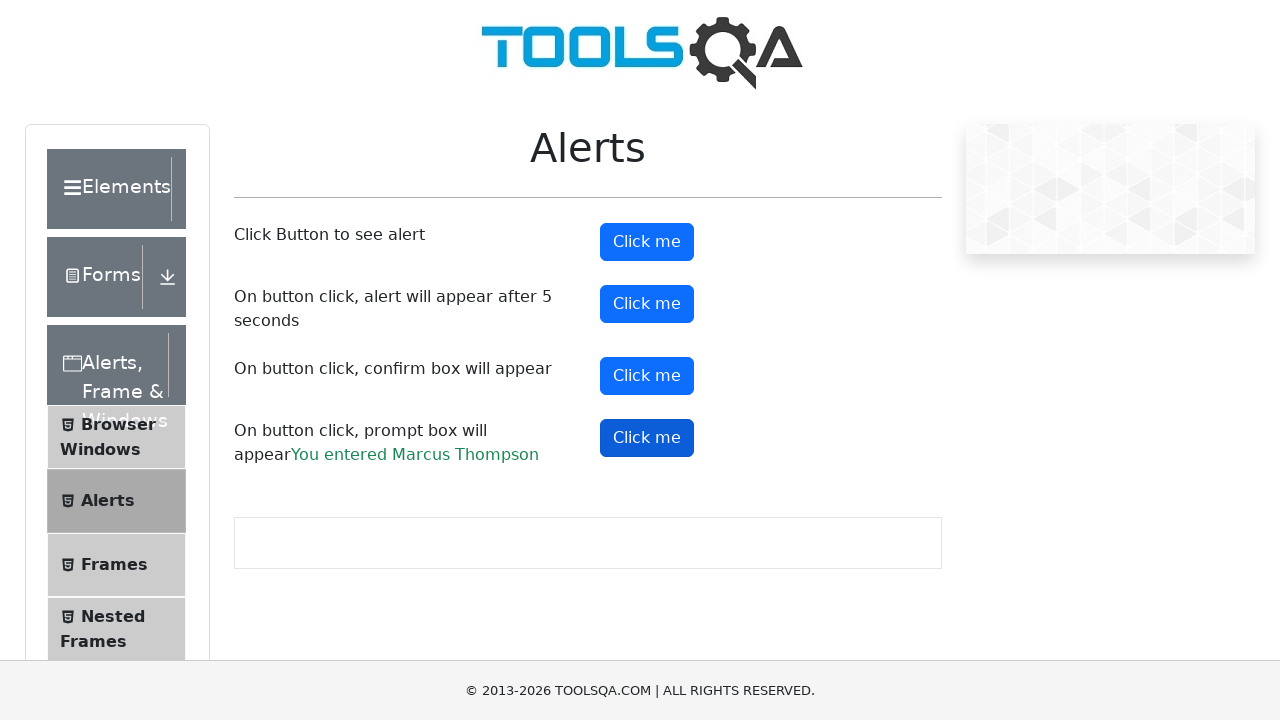

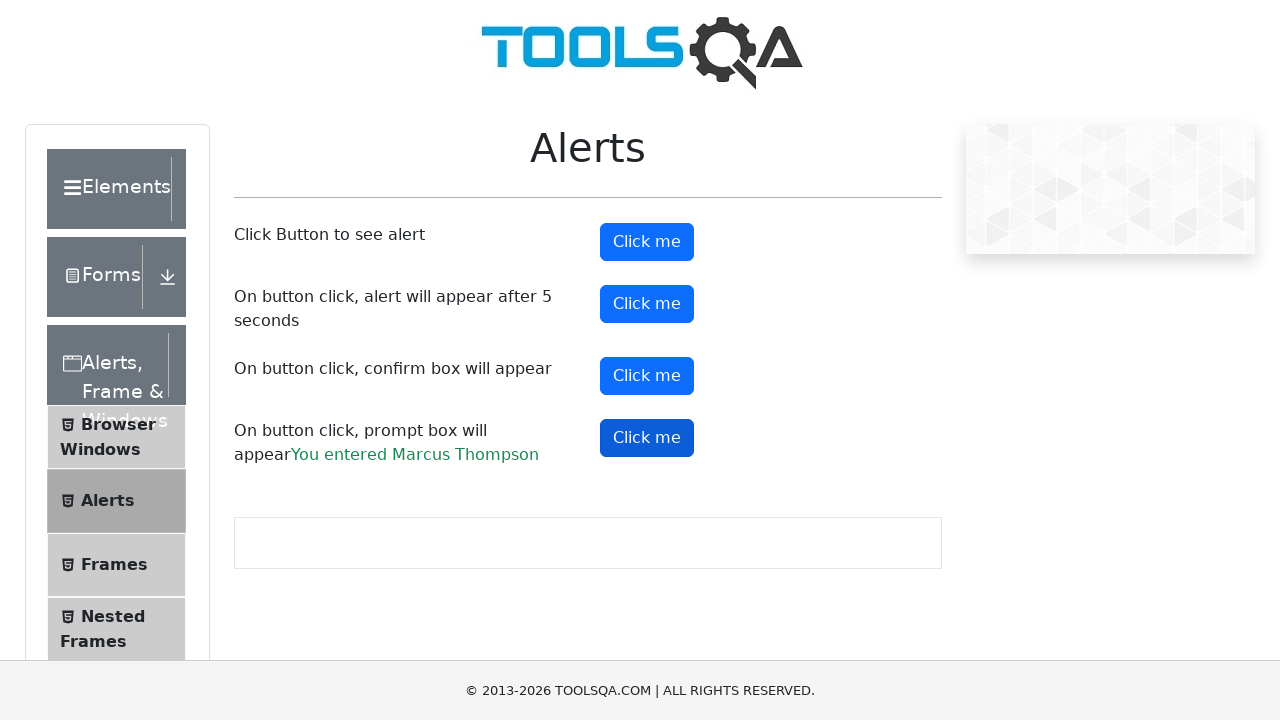